Tests dismissing a confirm dialog by clicking Cancel

Starting URL: https://demoqa.com/alerts

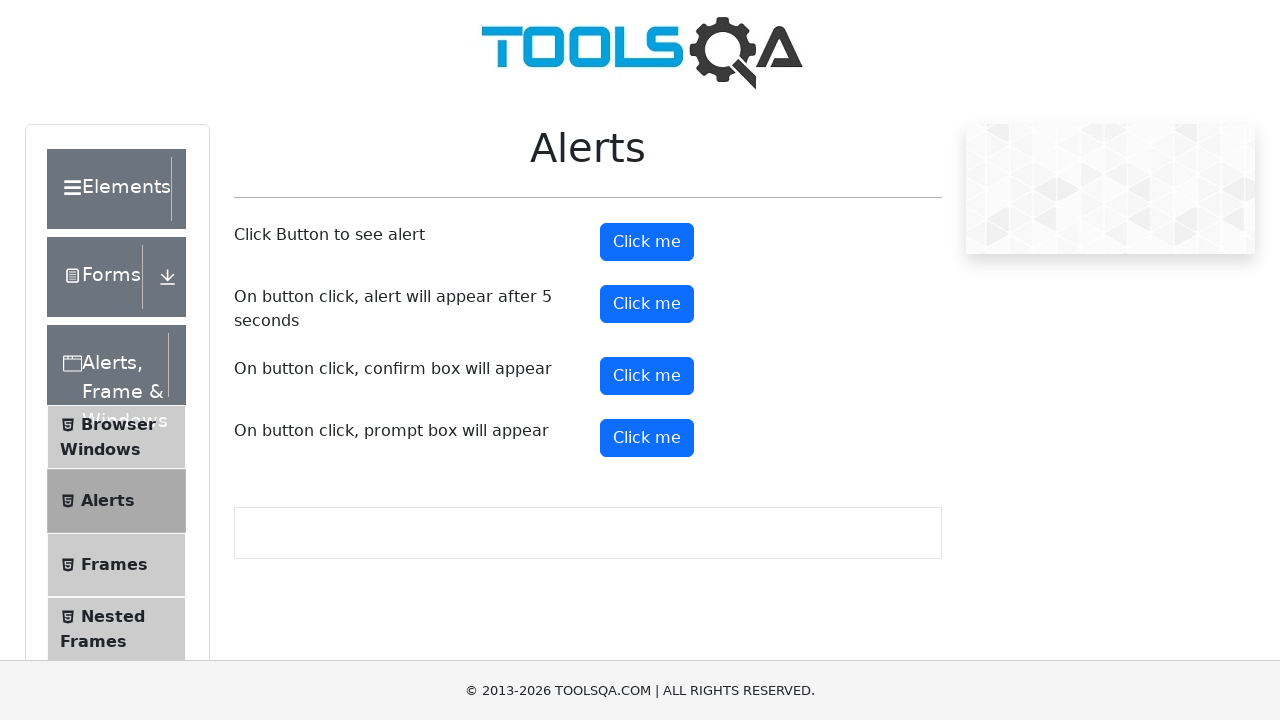

Set up dialog handler to dismiss confirm dialog
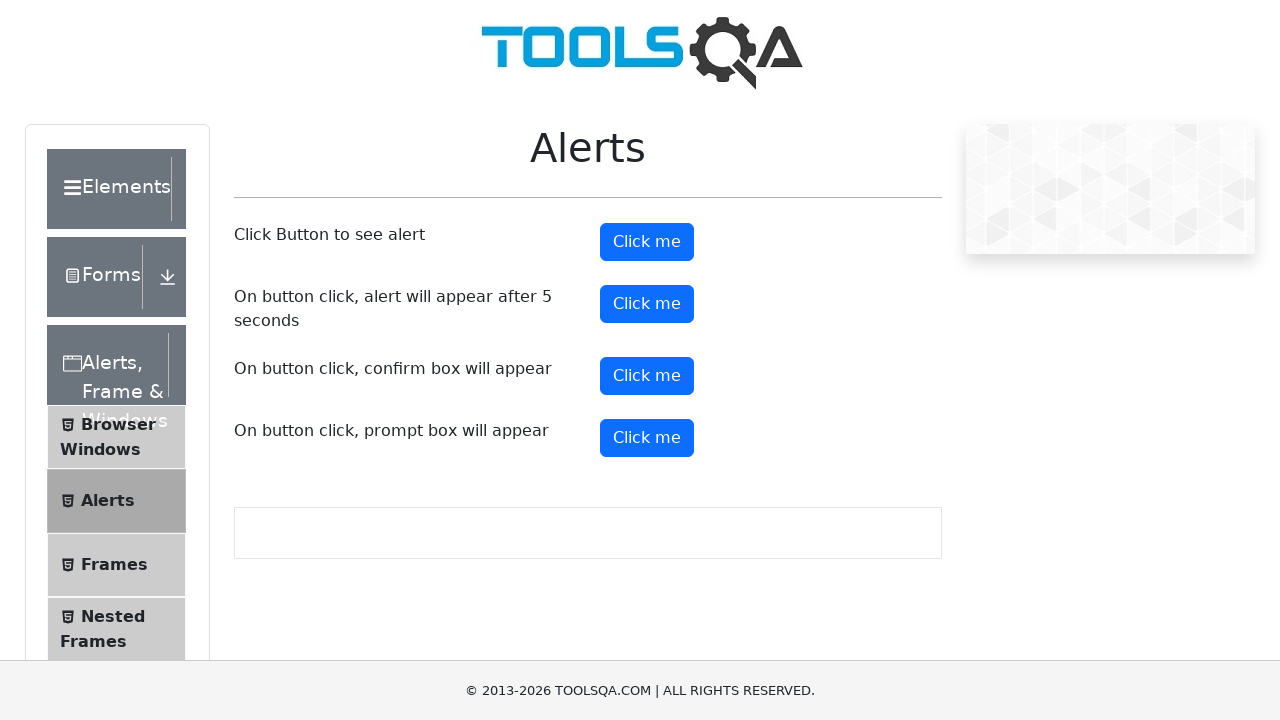

Scrolled confirm button into view
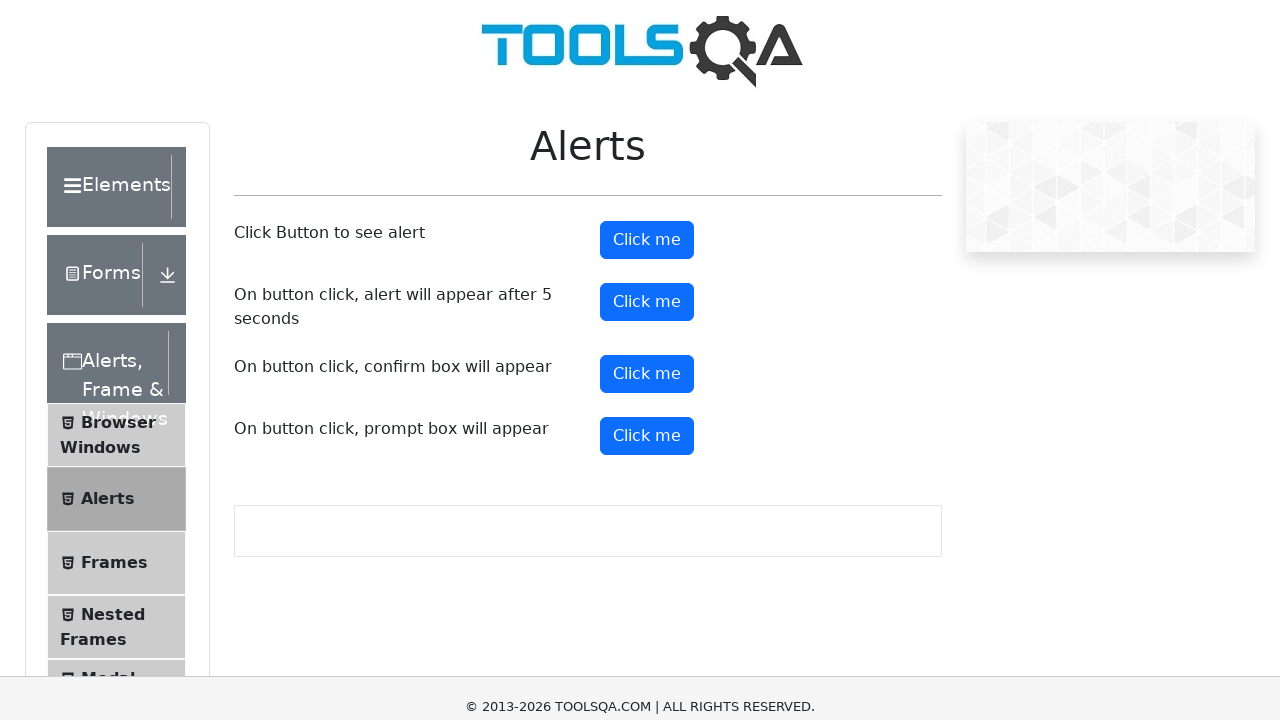

Clicked confirm button to trigger dialog at (647, 19) on #confirmButton
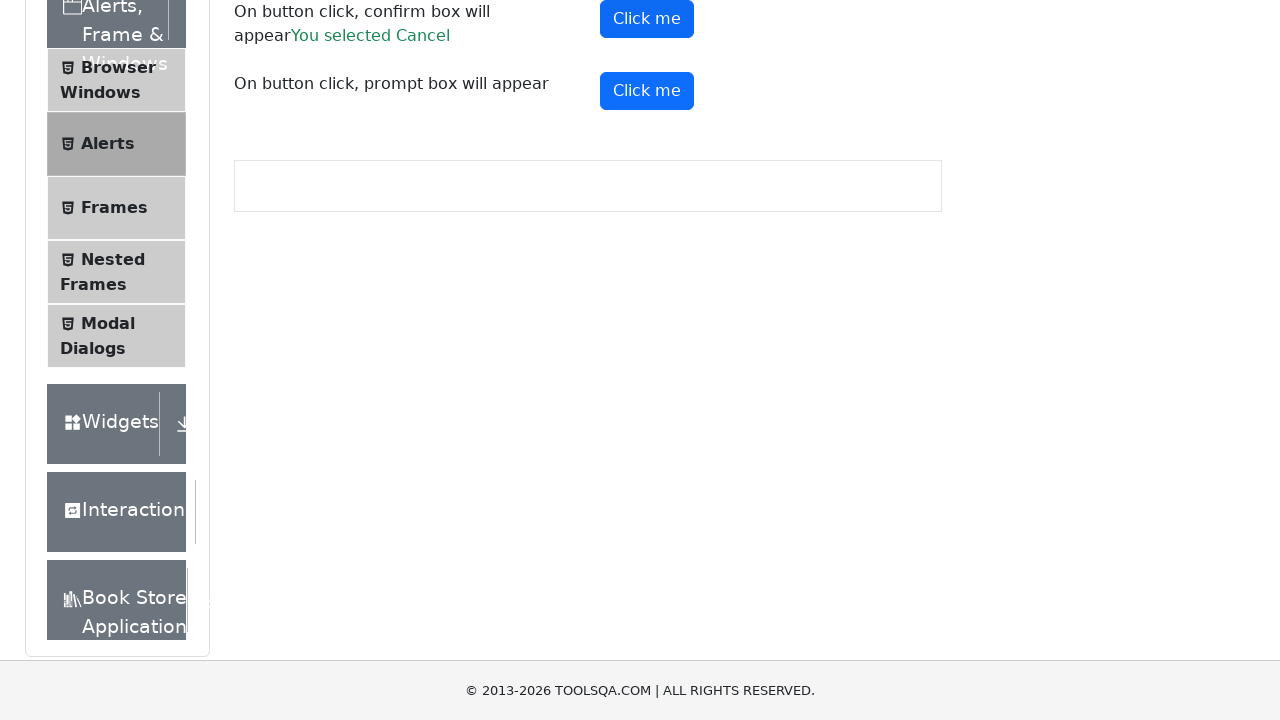

Confirm result element loaded after dismissing dialog
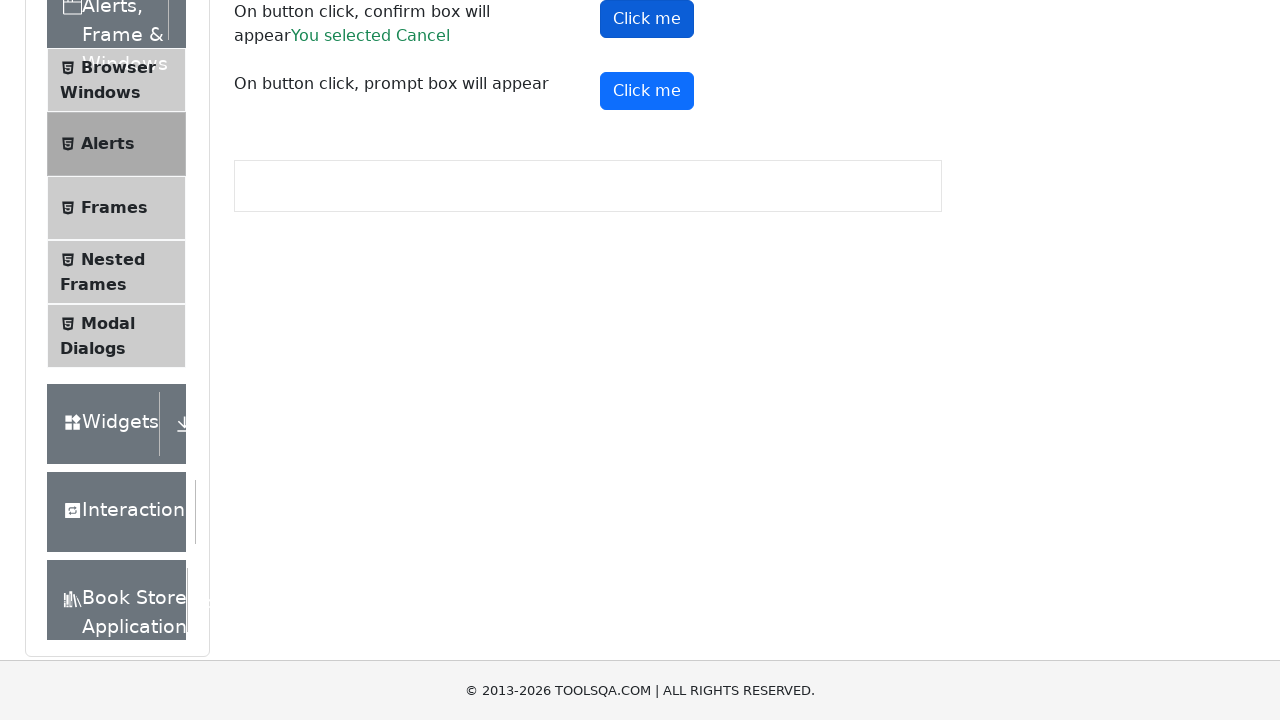

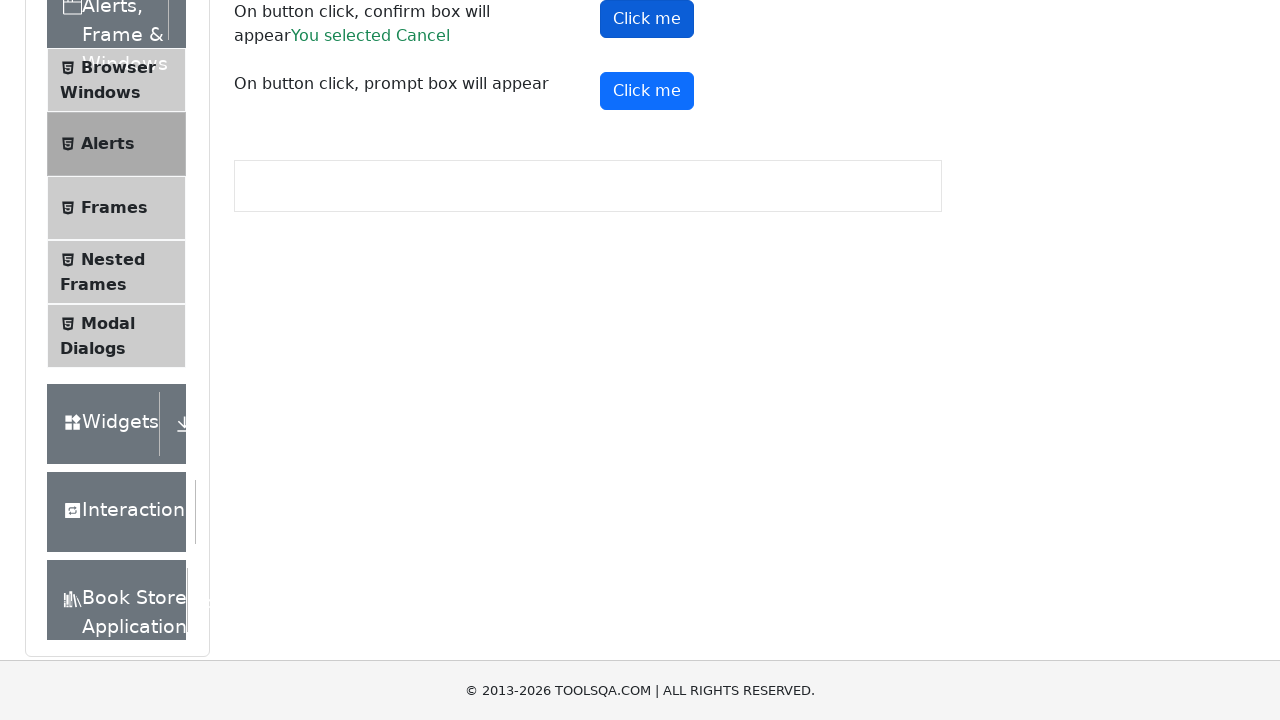